Tests login form error handling when both username and password are empty

Starting URL: https://the-internet.herokuapp.com/login

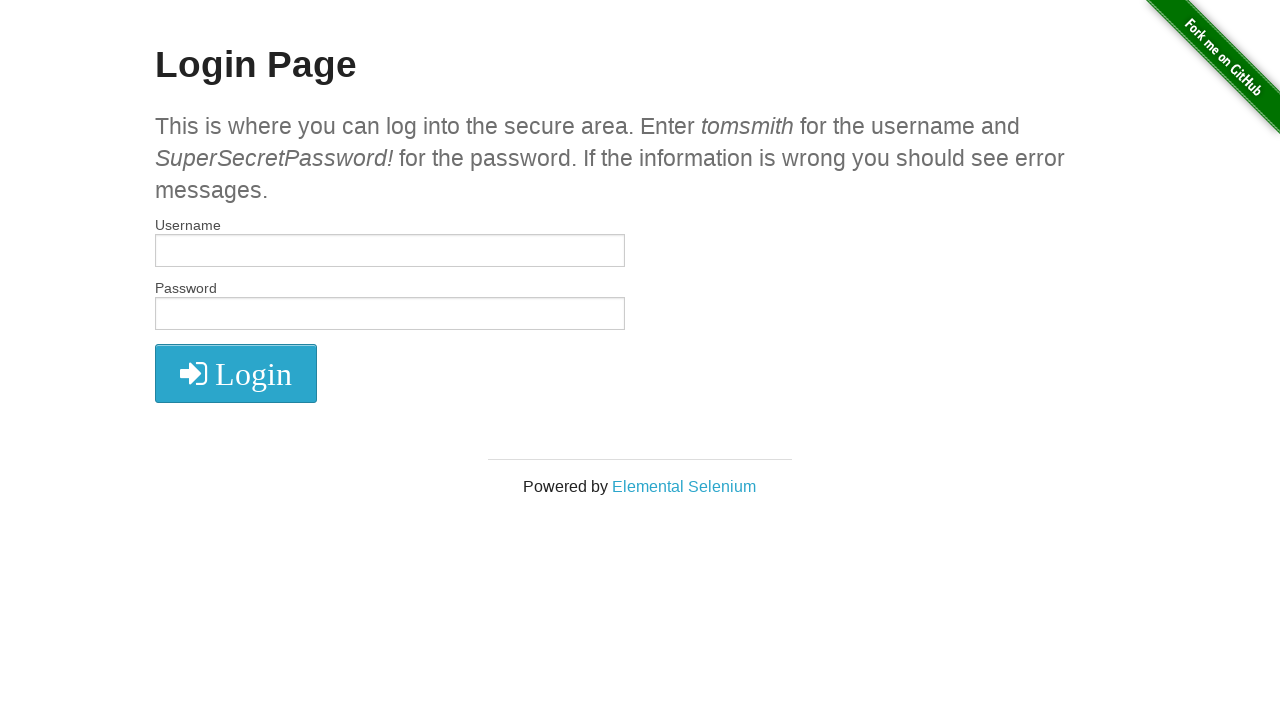

Filled username field with empty value on #username
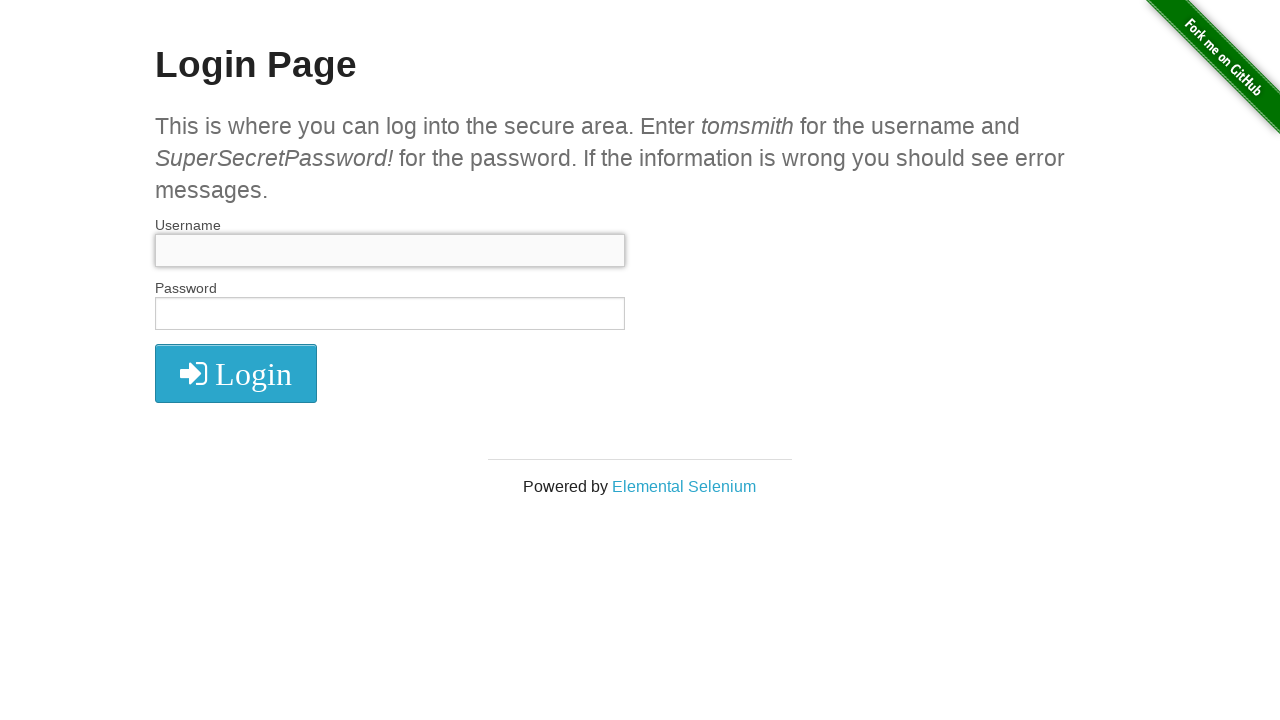

Filled password field with empty value on #password
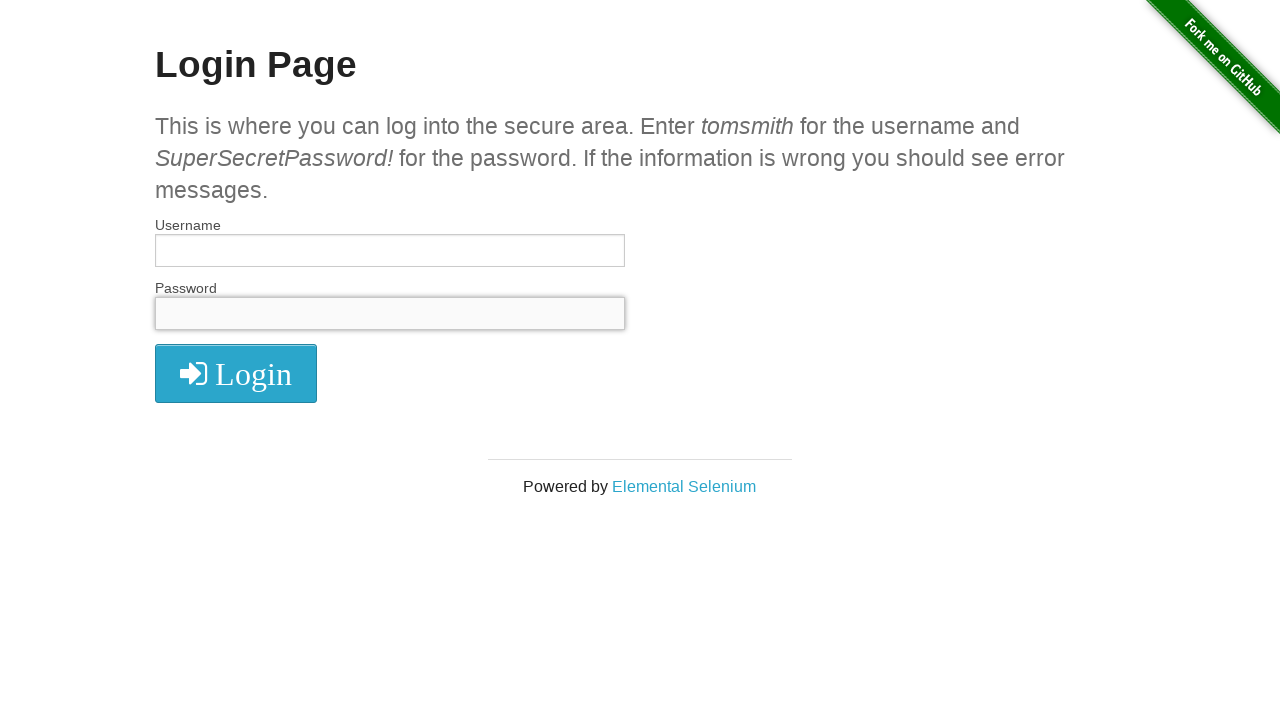

Clicked login button with empty credentials at (236, 373) on button[type='submit']
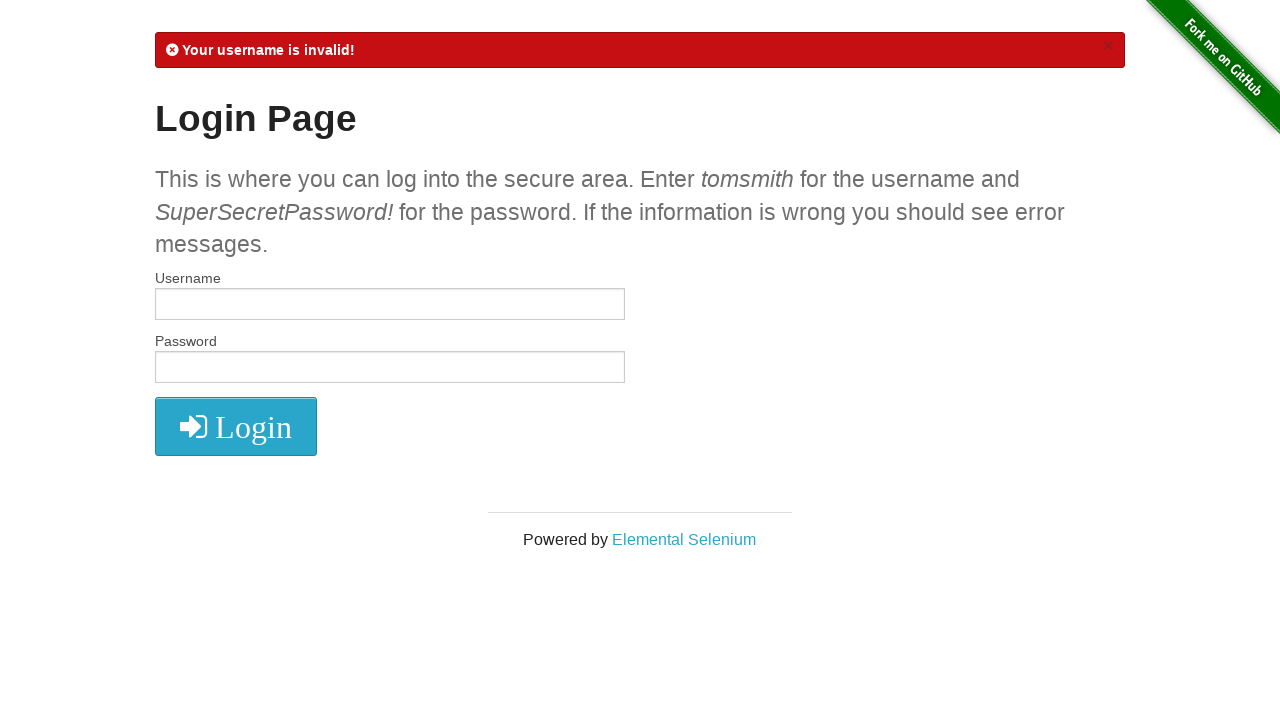

Error message displayed after login attempt with empty fields
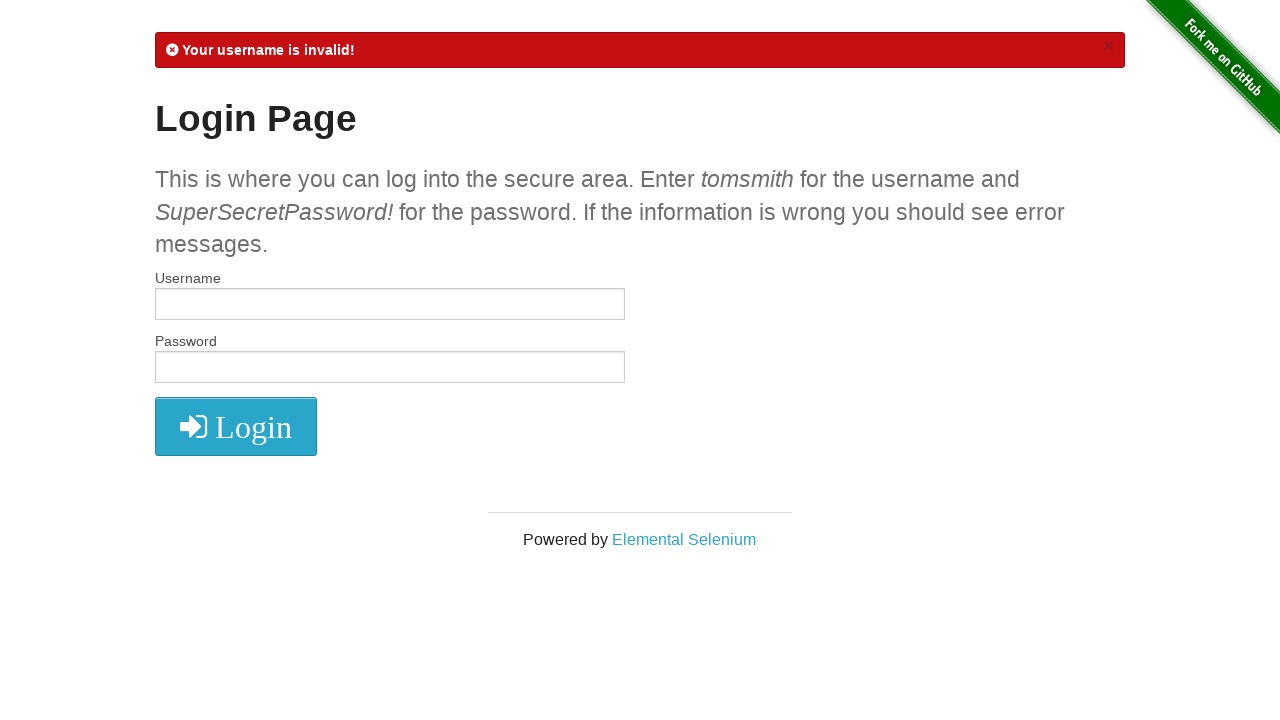

Clicked login button again to test repeated submission at (236, 427) on button[type='submit']
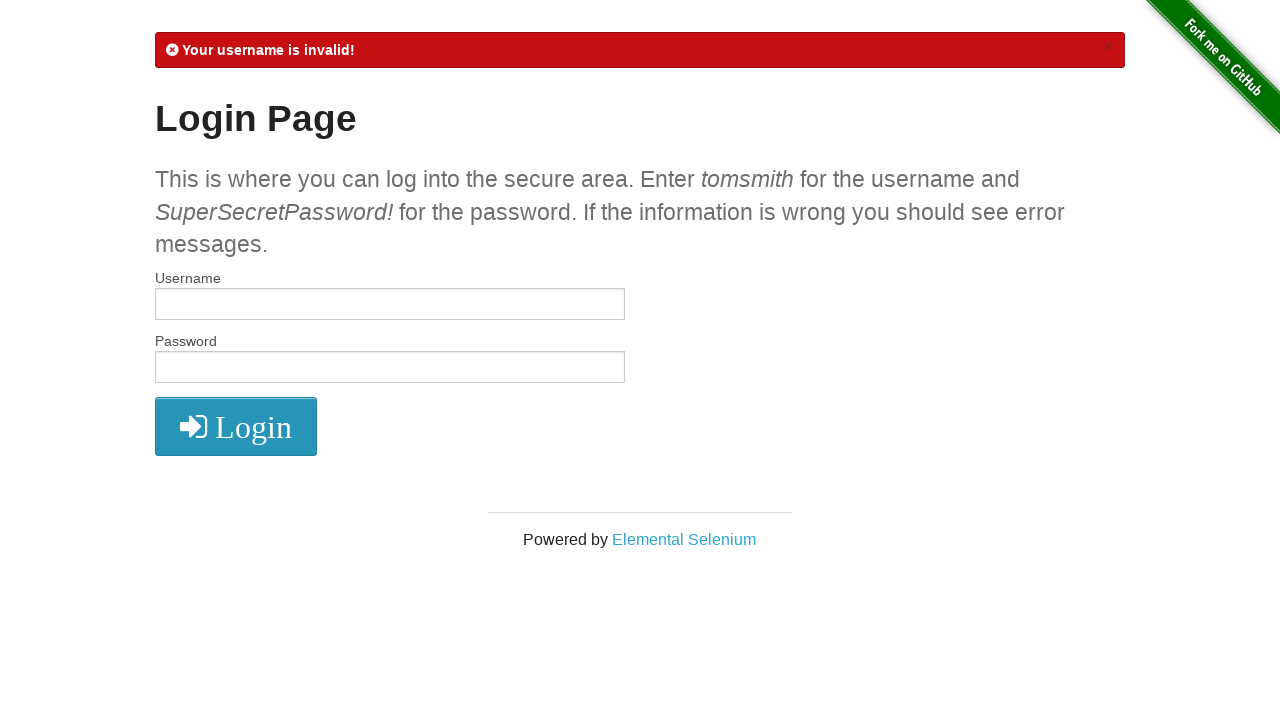

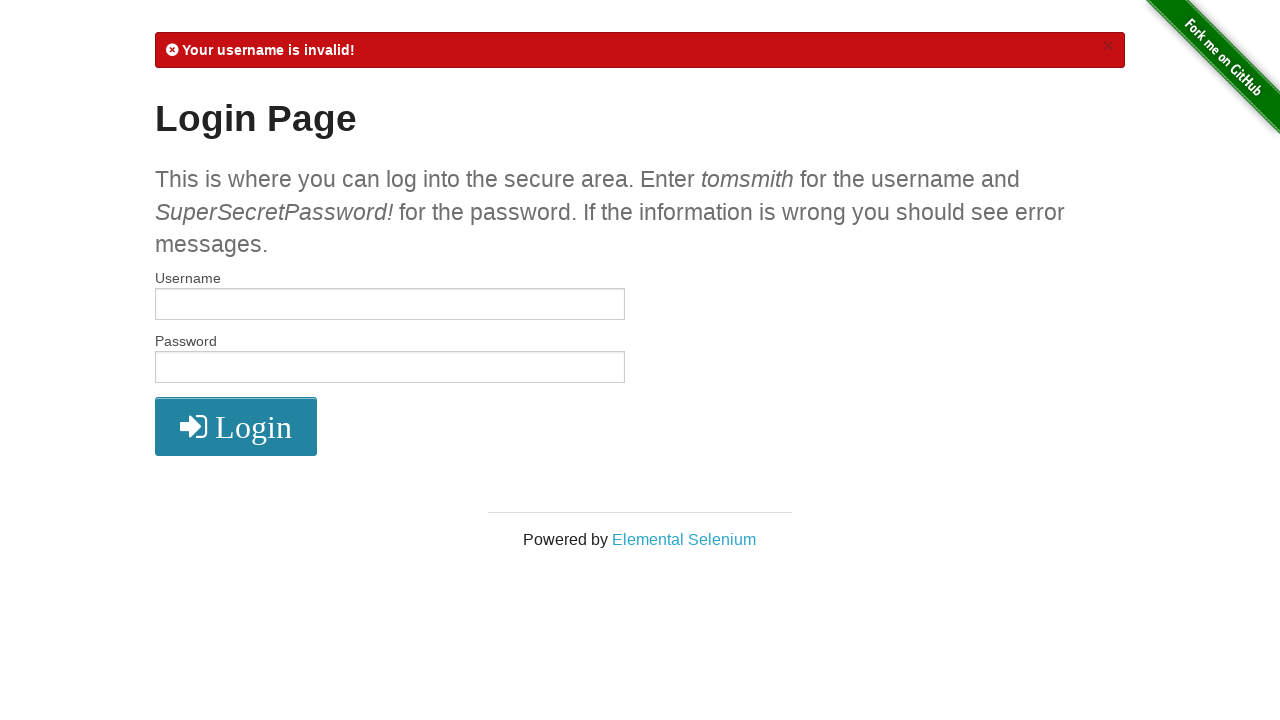